Tests right-click context menu functionality by performing a right-click on the Droppable link

Starting URL: https://jqueryui.com/slider/

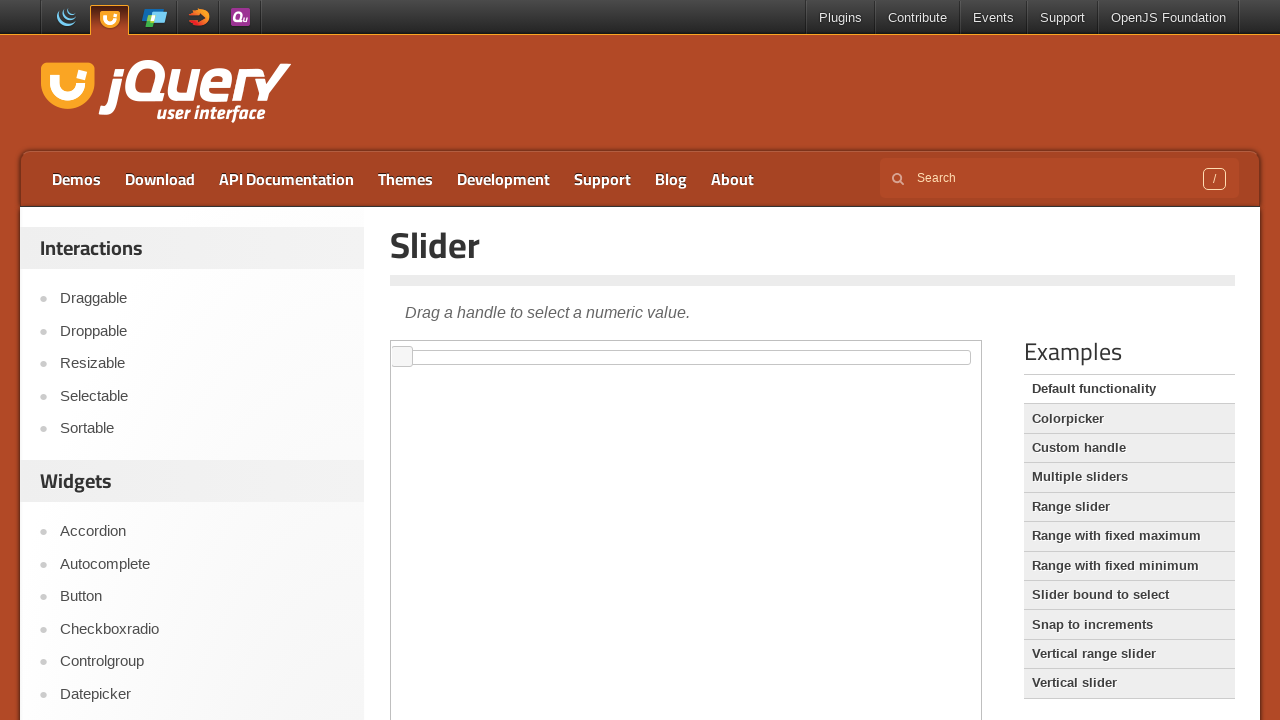

Navigated to jQuery UI Slider page
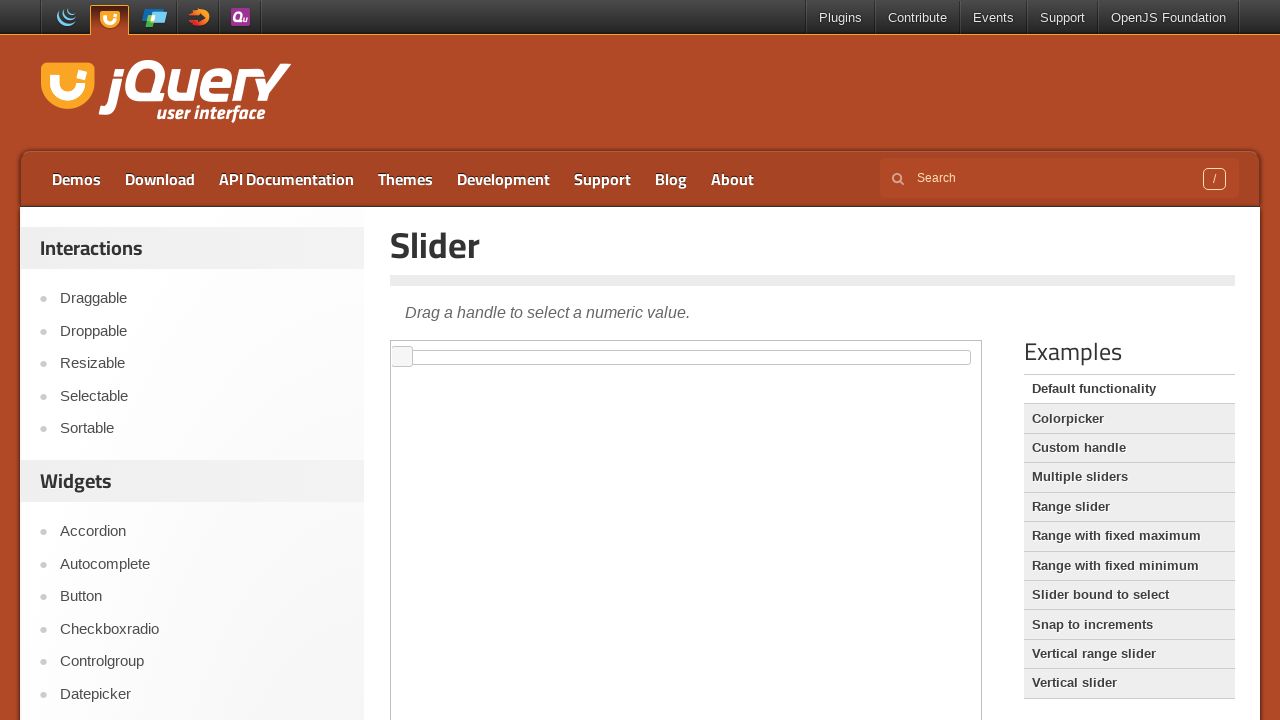

Right-clicked on the Droppable link to open context menu at (202, 331) on a:has-text('Droppable')
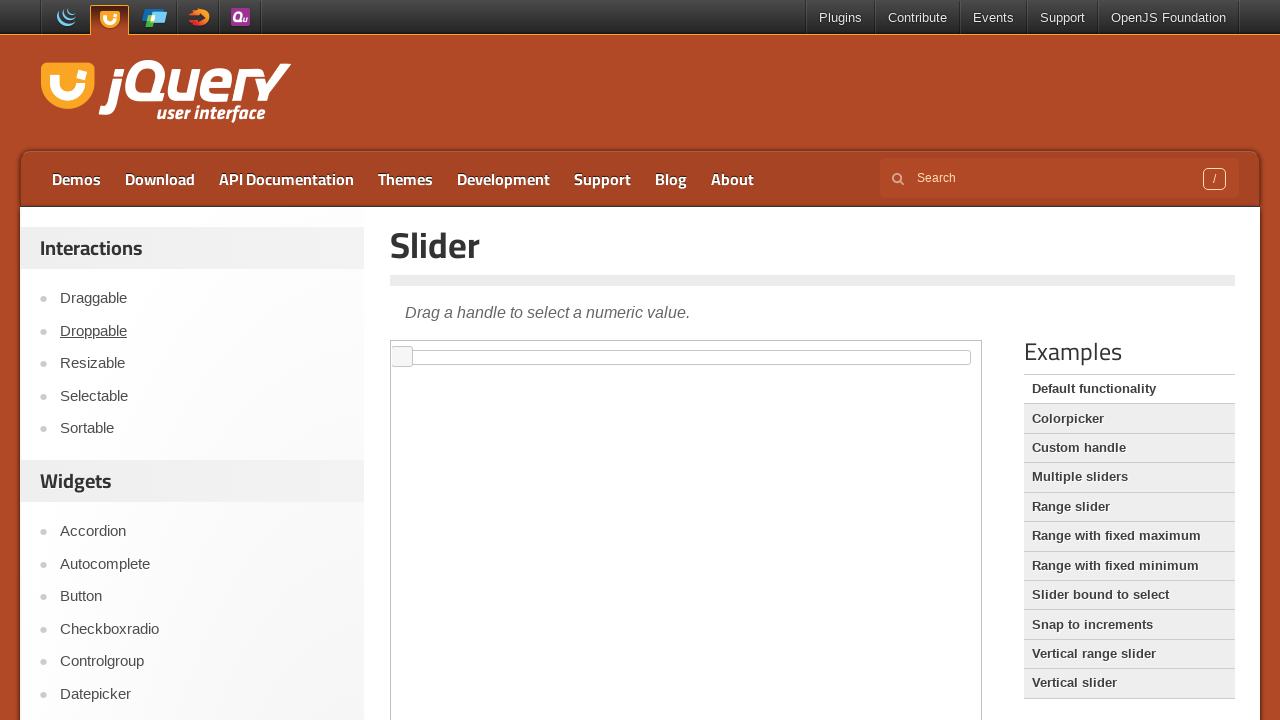

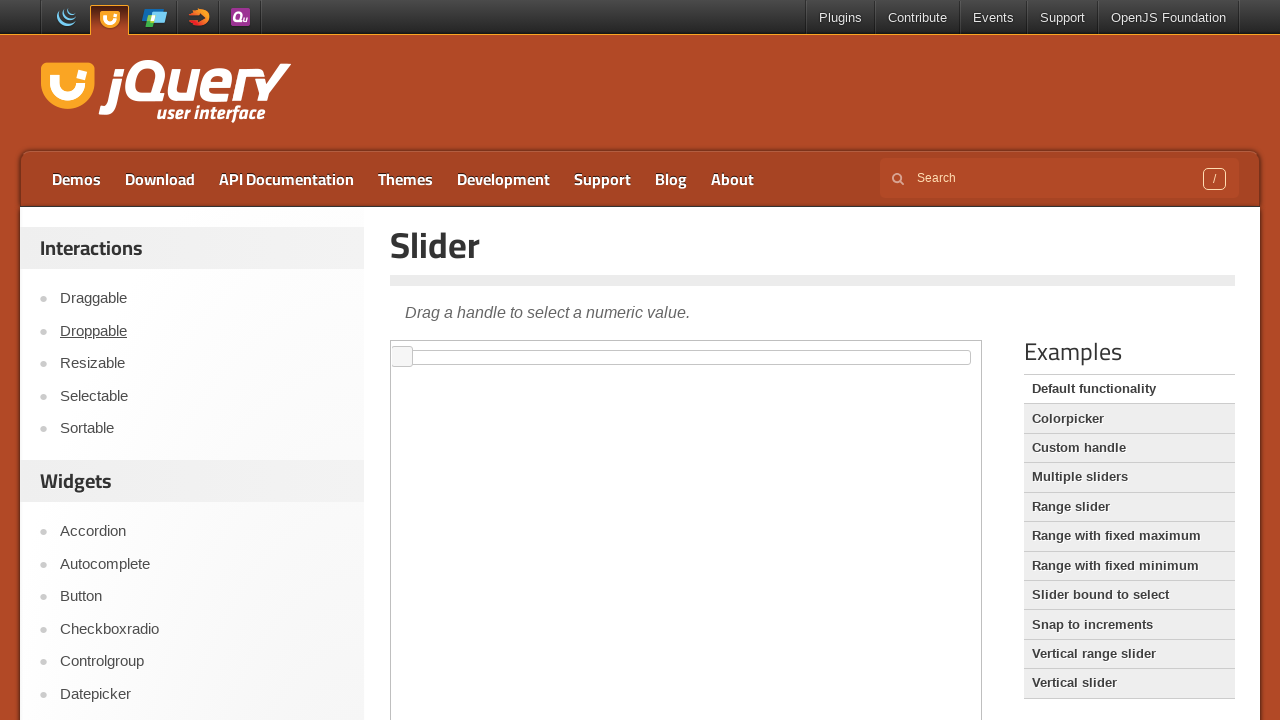